Tests that registration fails when submitting a form with digits in the first name field

Starting URL: http://217.74.37.176/?route=account/register&language=ru-ru

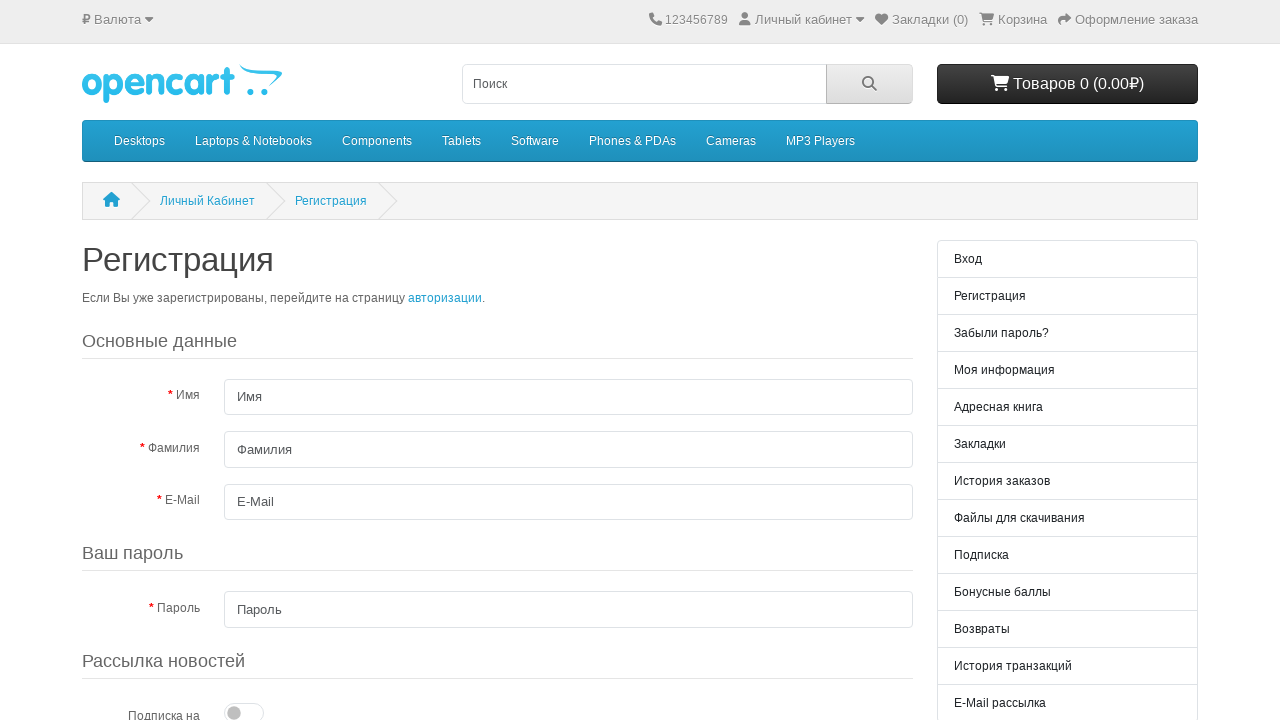

Waited for page to load (domcontentloaded state)
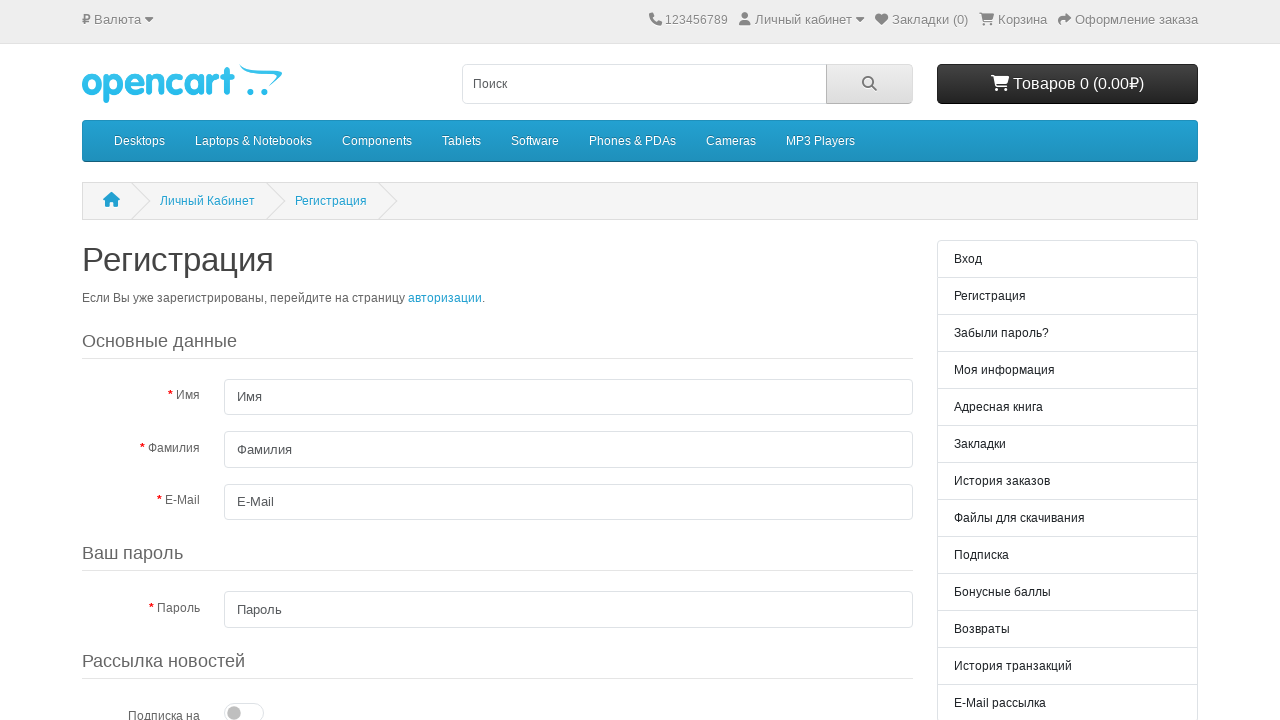

Filled first name field with digits '1234567890' on #input-firstname
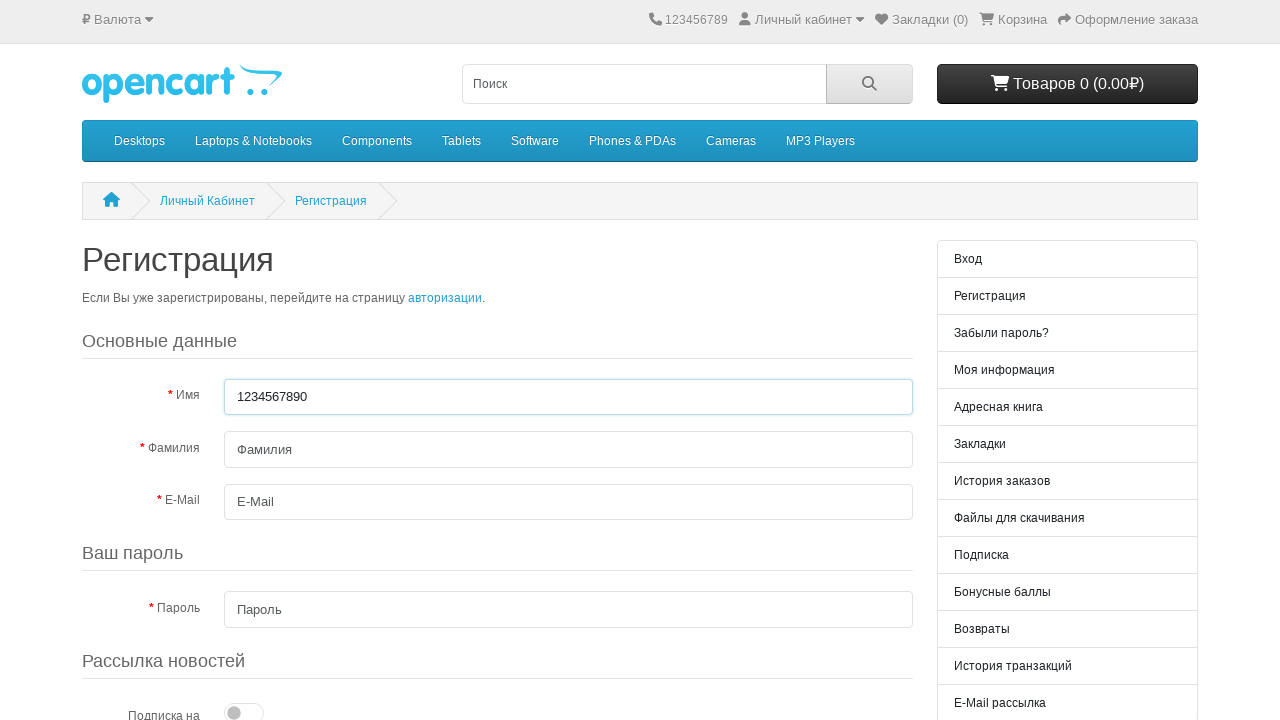

Filled last name field with 'Иванов' on #input-lastname
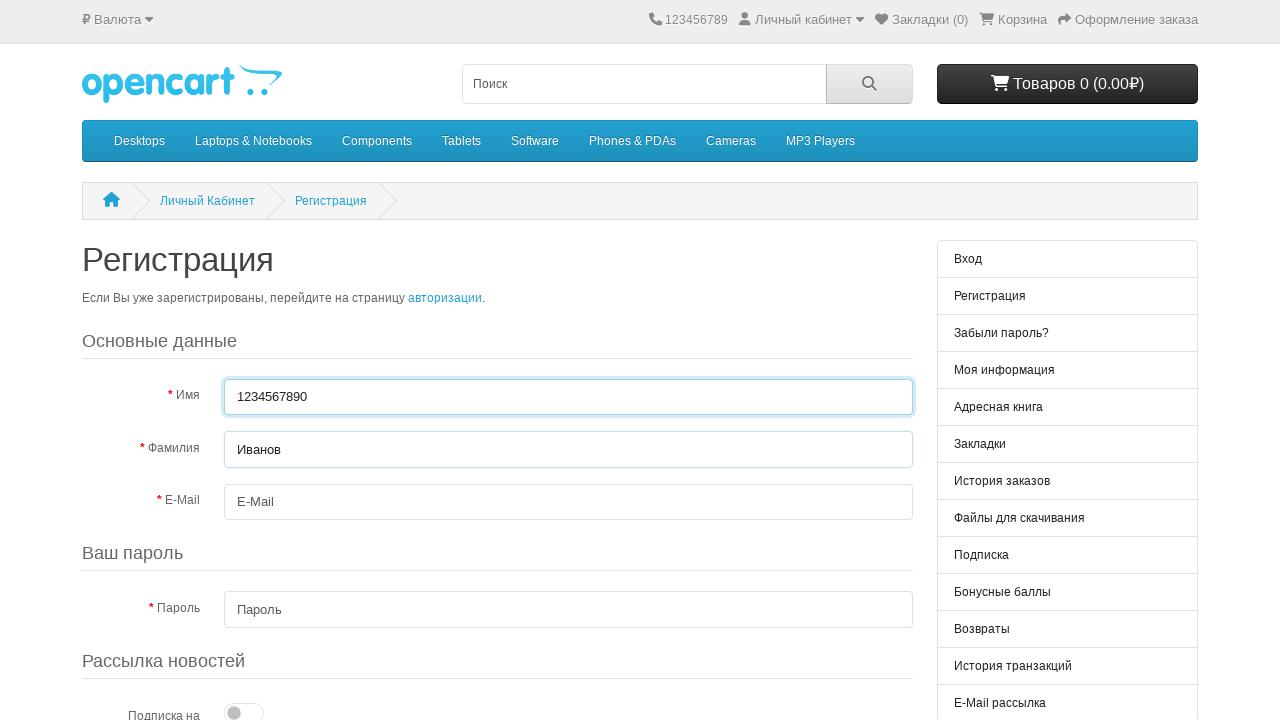

Filled email field with 'IvanIvan22222222@mail.ru' on #input-email
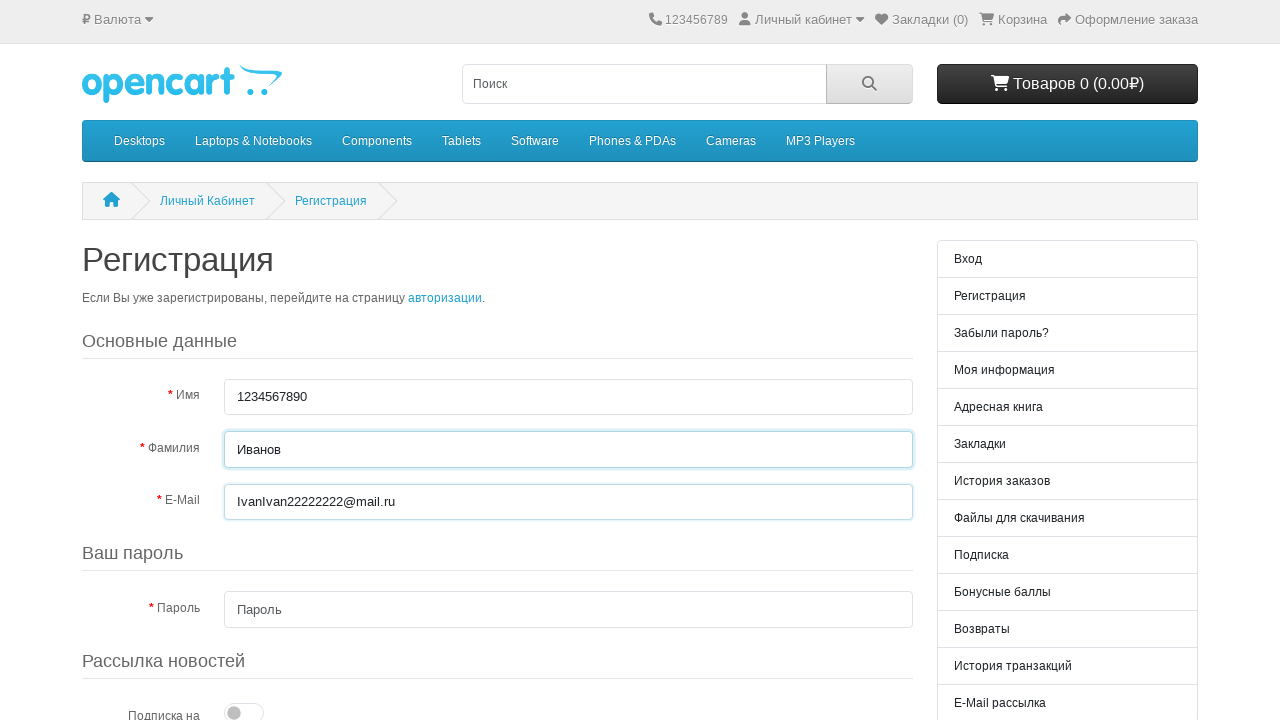

Filled password field with 'Q1w2e3l' on #input-password
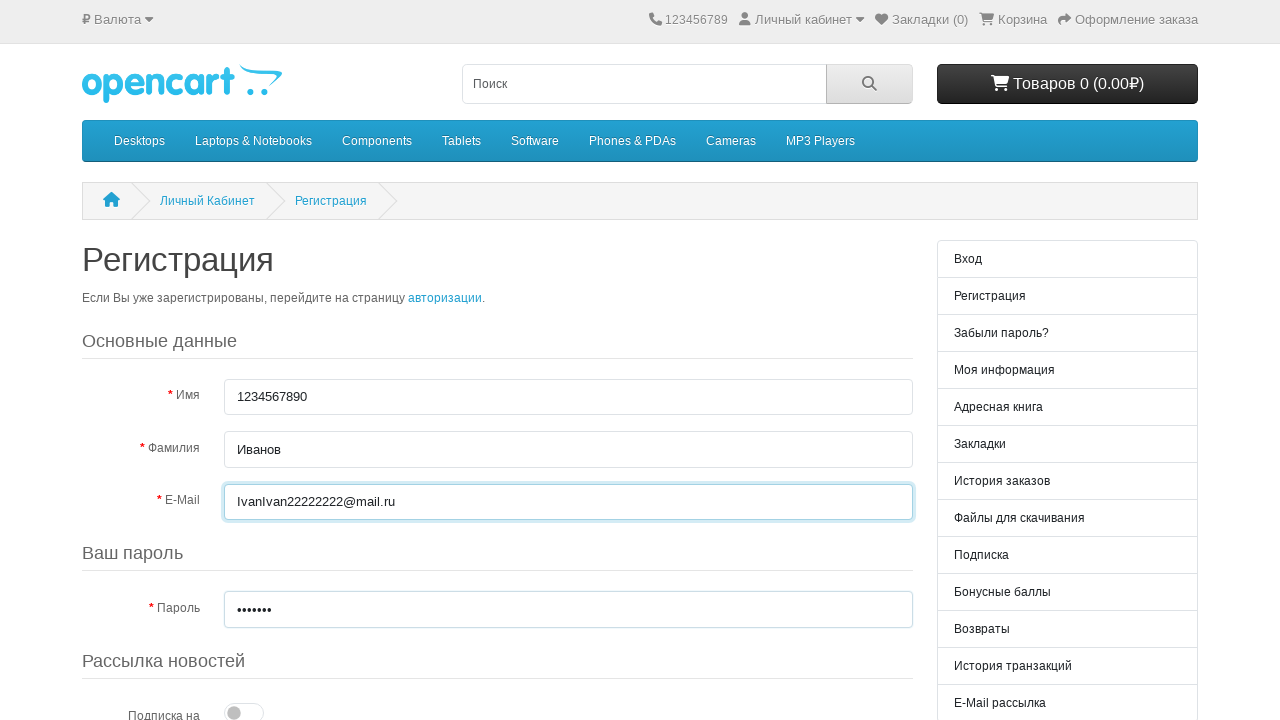

Scrolled terms and conditions checkbox into view
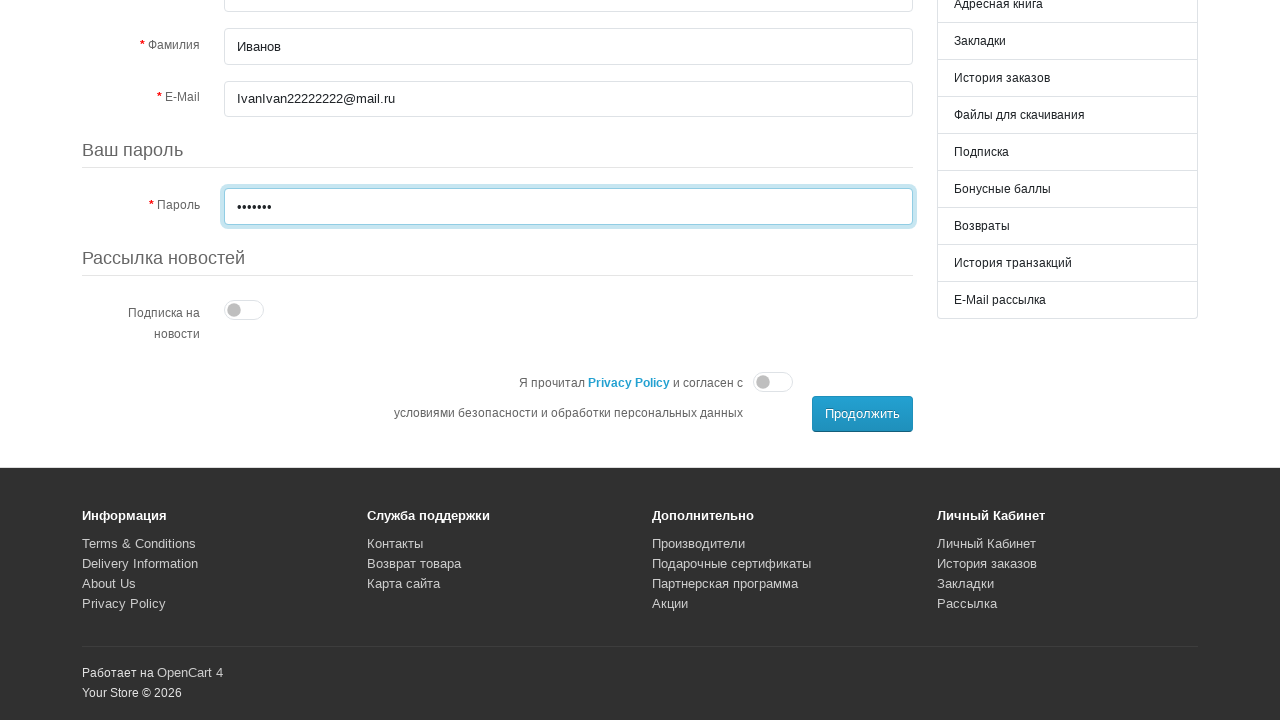

Checked terms and conditions checkbox at (773, 382) on input[name='agree']
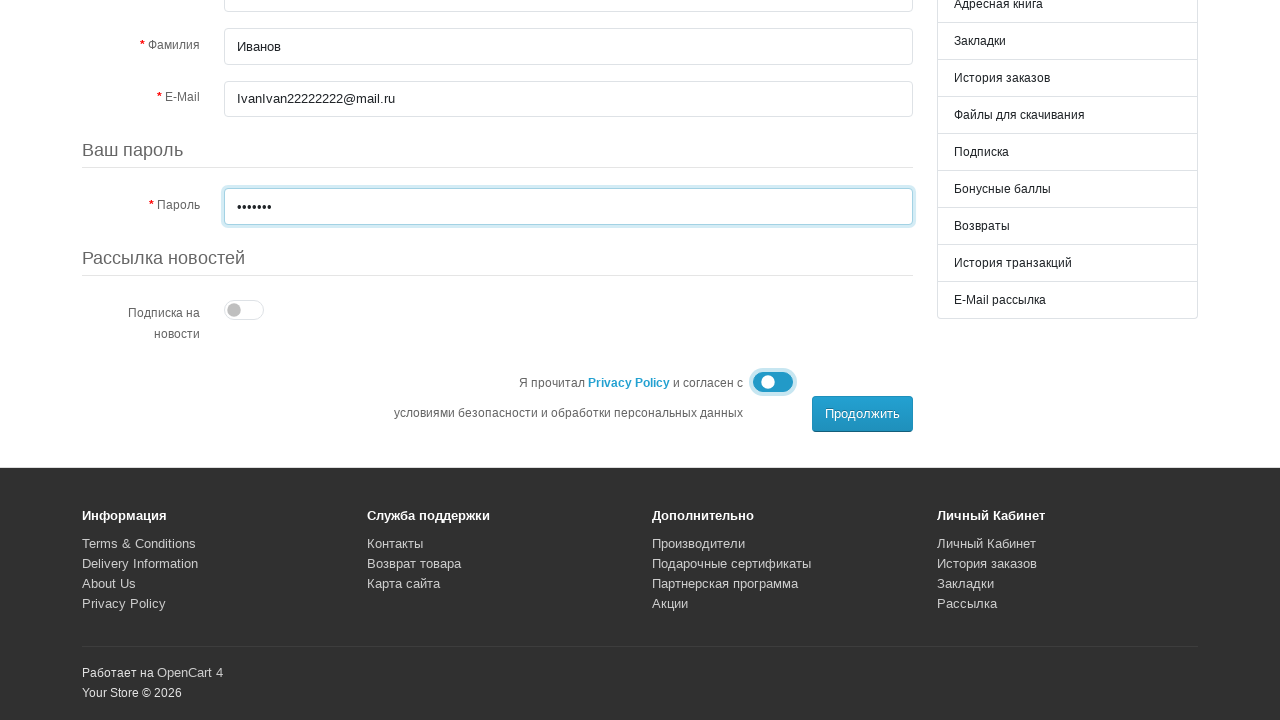

Scrolled Continue button into view
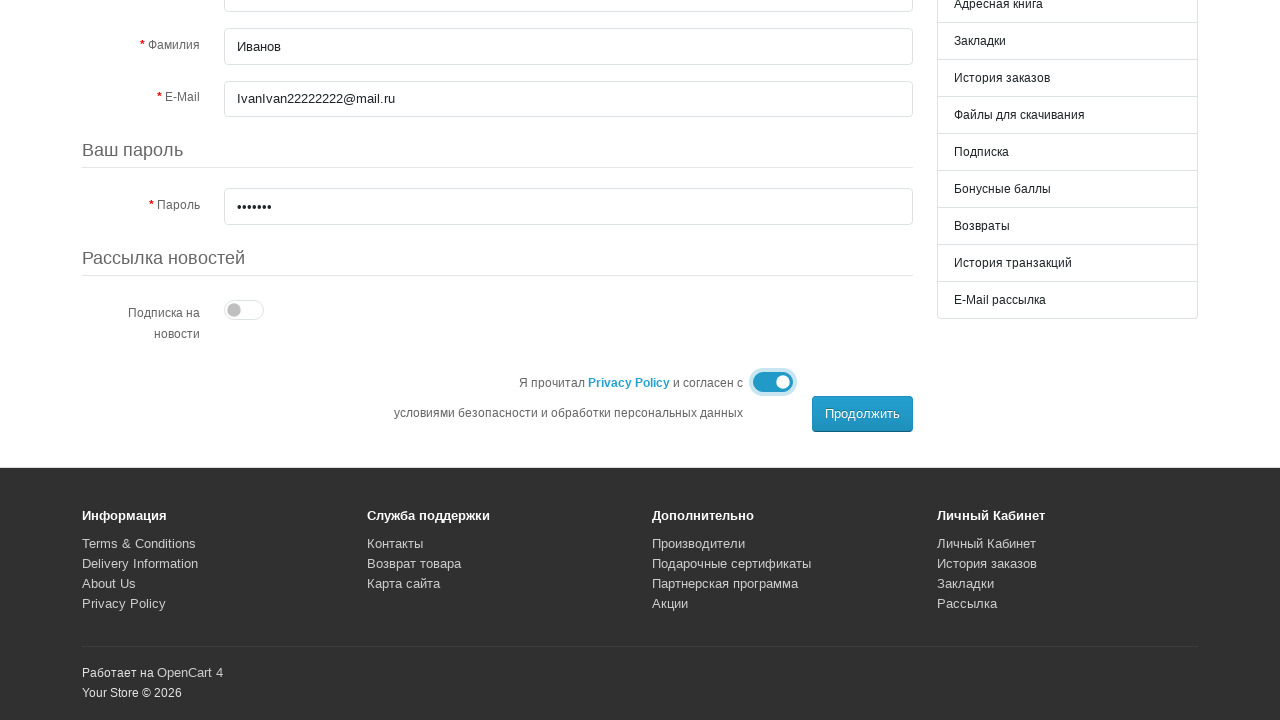

Clicked Continue button to submit registration form at (862, 414) on xpath=//button[text()='Продолжить']
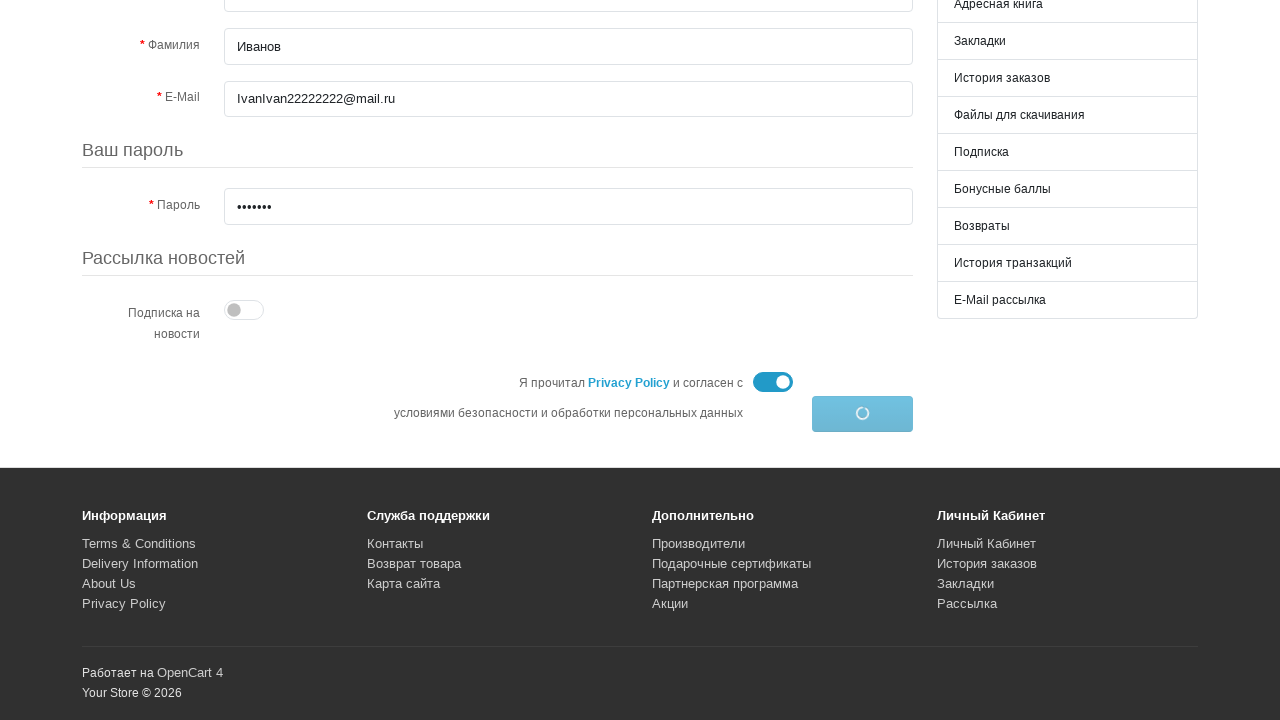

Waited 2 seconds for error indication or page response
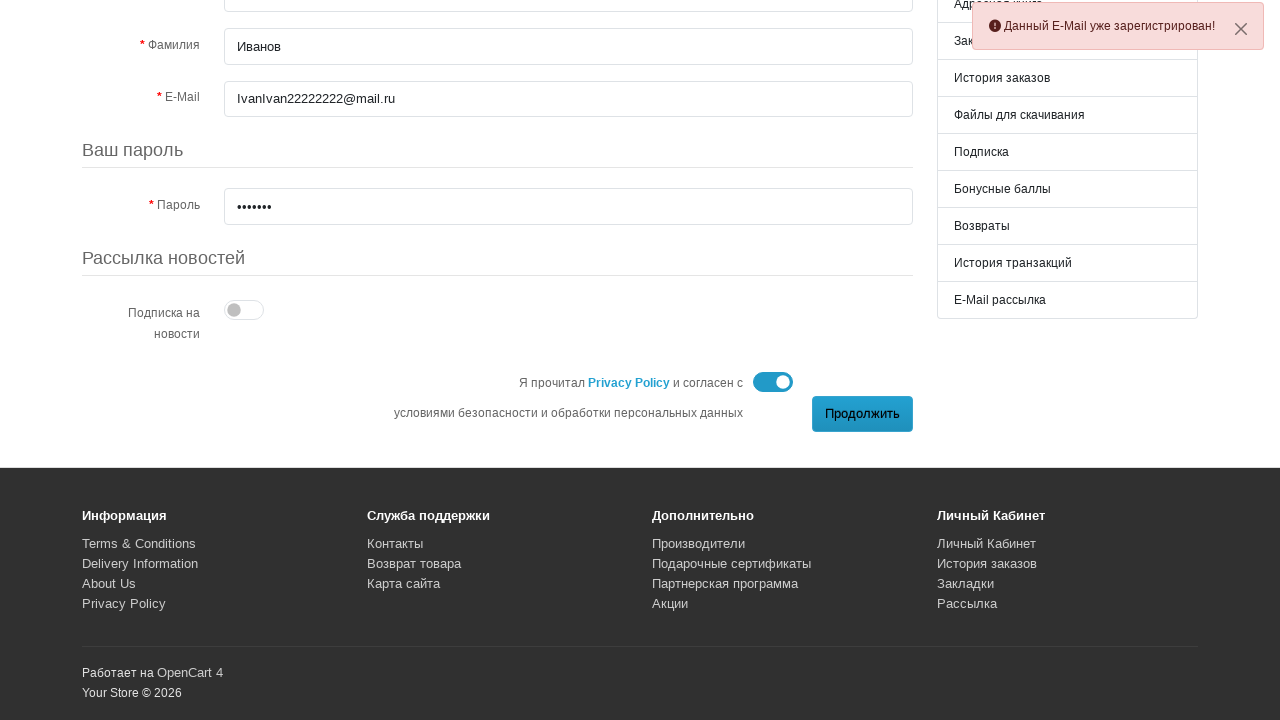

Verified registration failed - either still on register page or error message displayed
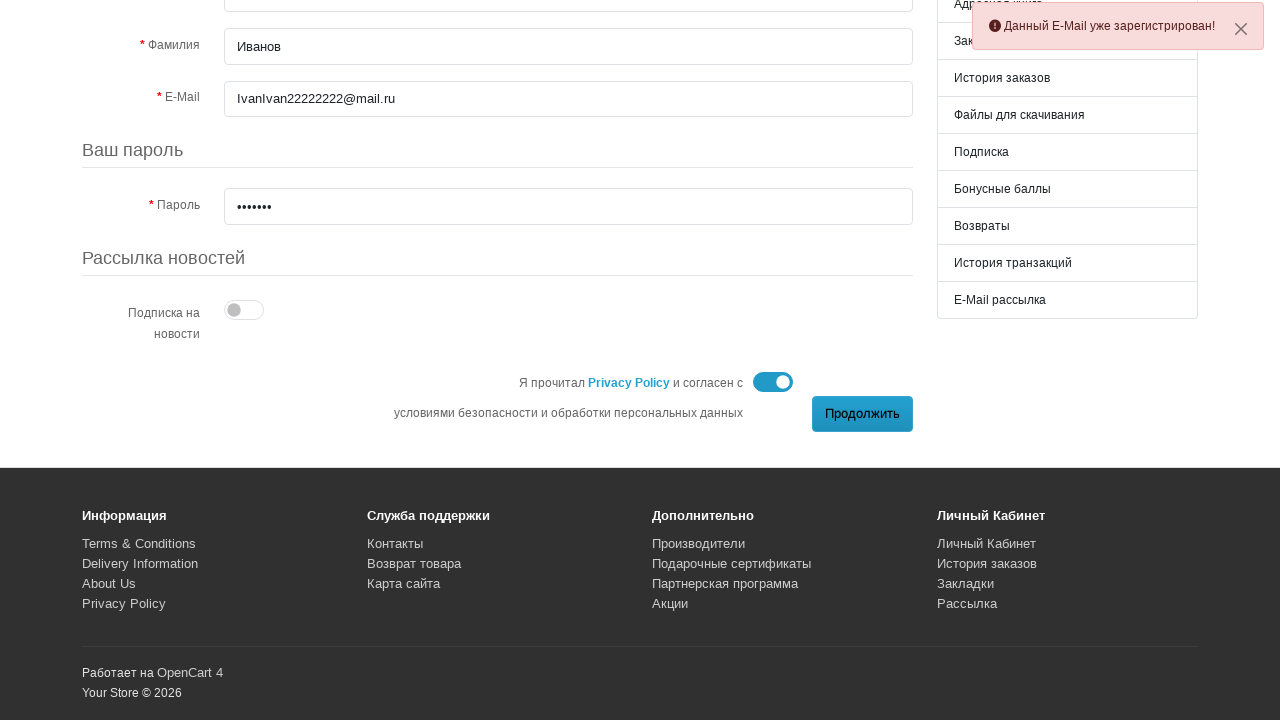

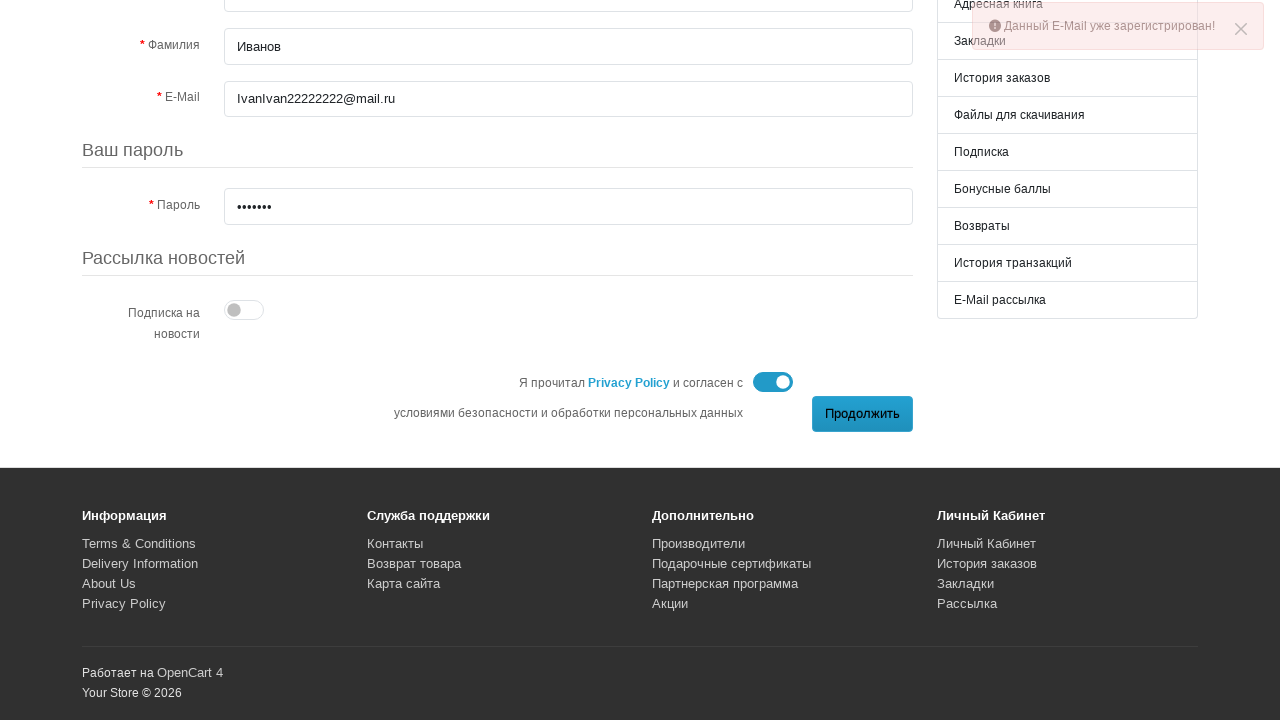